Tests selecting an option from dropdown by visible text and verifies the selection was successful

Starting URL: https://the-internet.herokuapp.com/dropdown

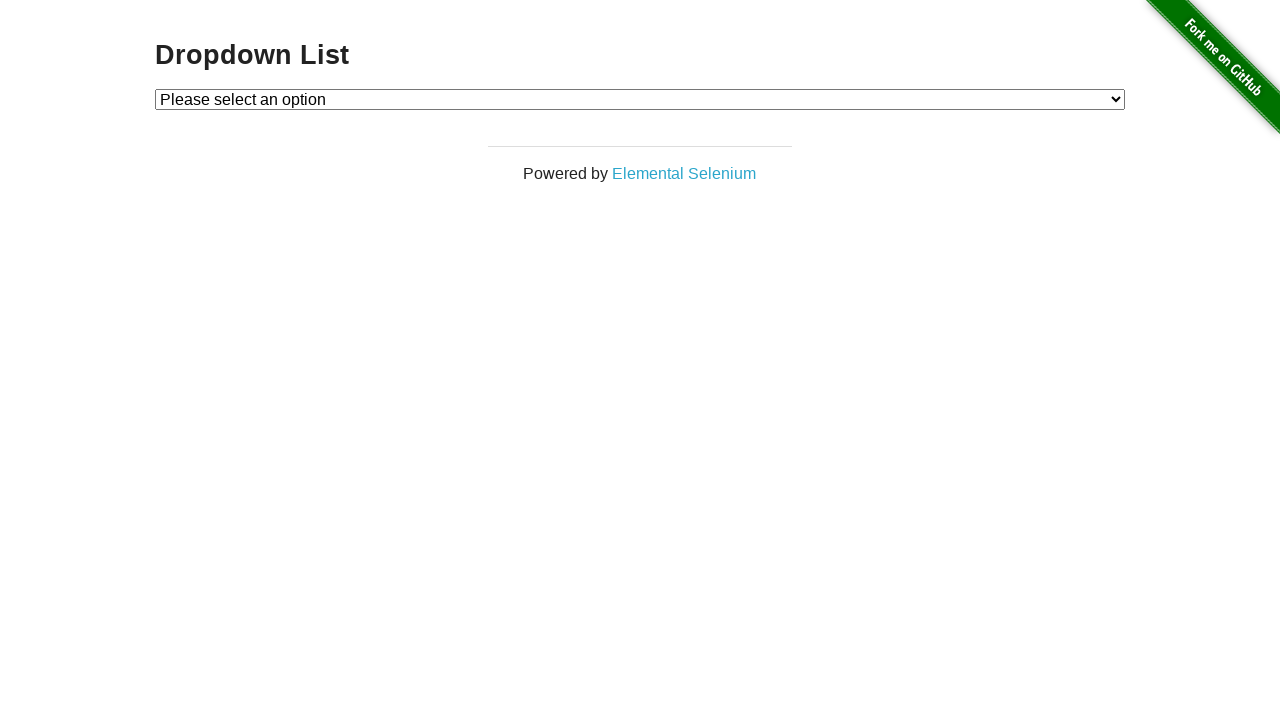

Navigated to dropdown page
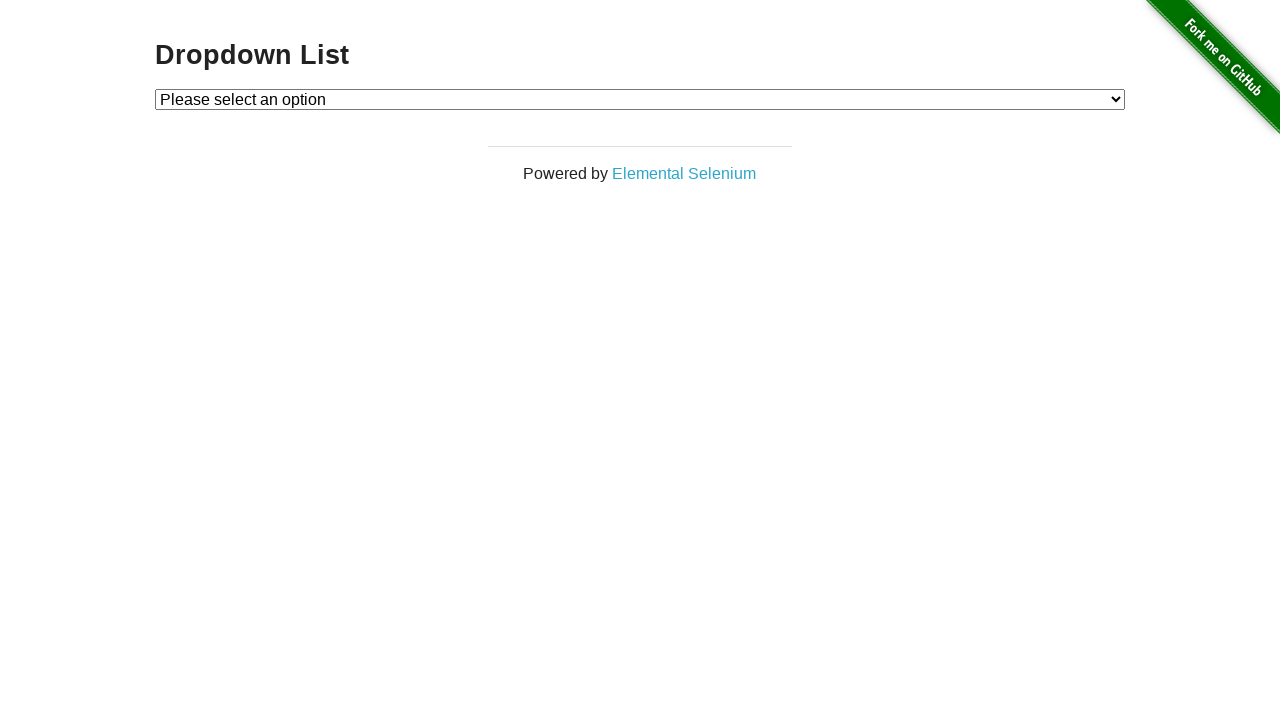

Selected 'Option 1' from dropdown by visible text on #dropdown
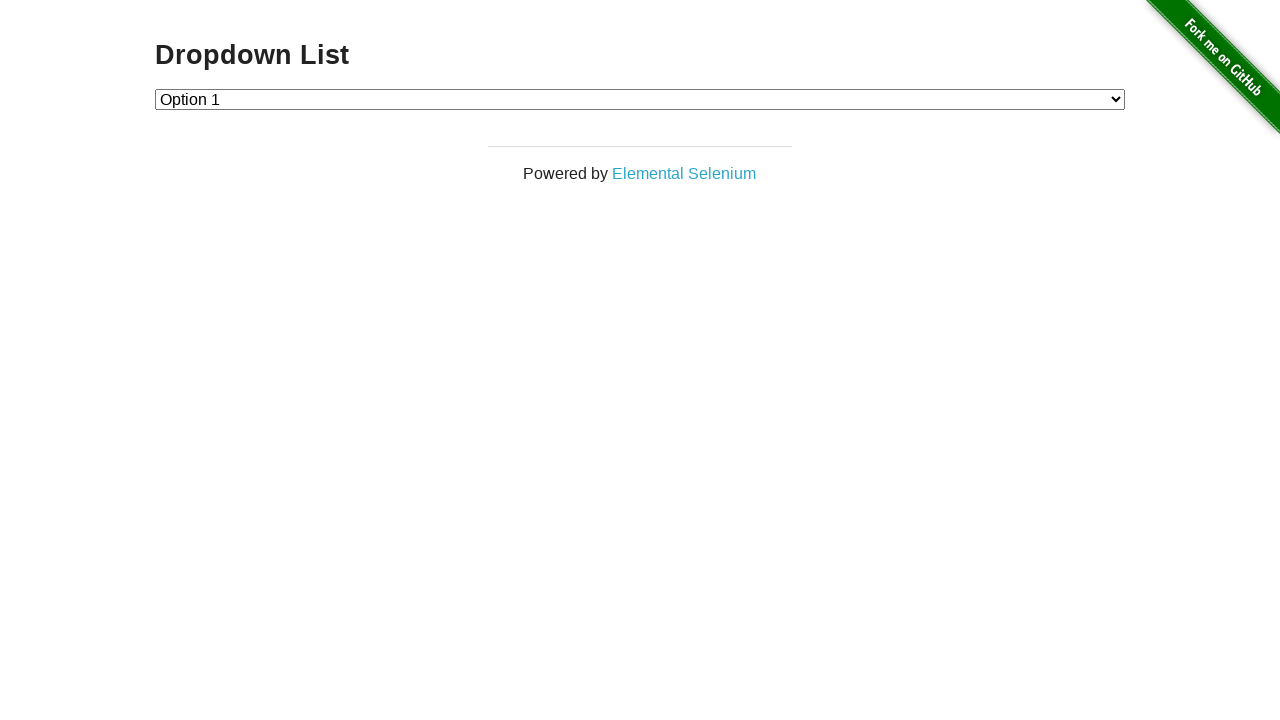

Retrieved text content of selected dropdown option
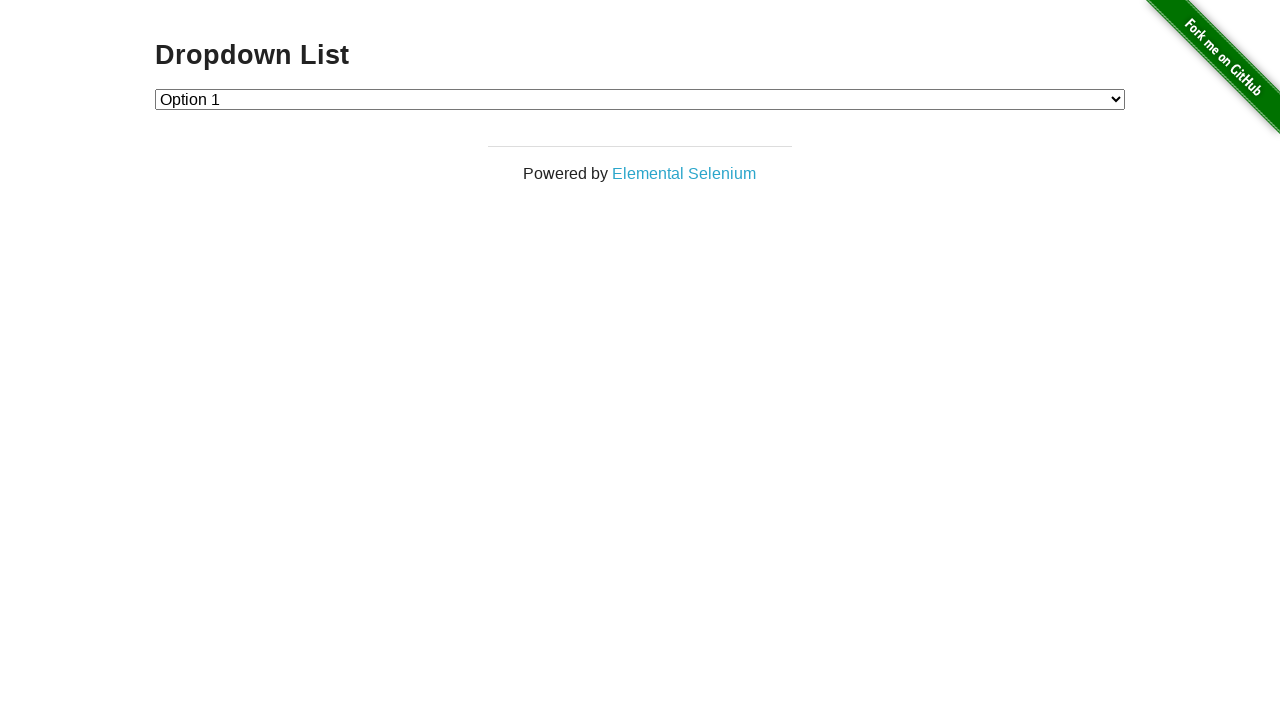

Verified that 'Option 1' is displayed in the selected option
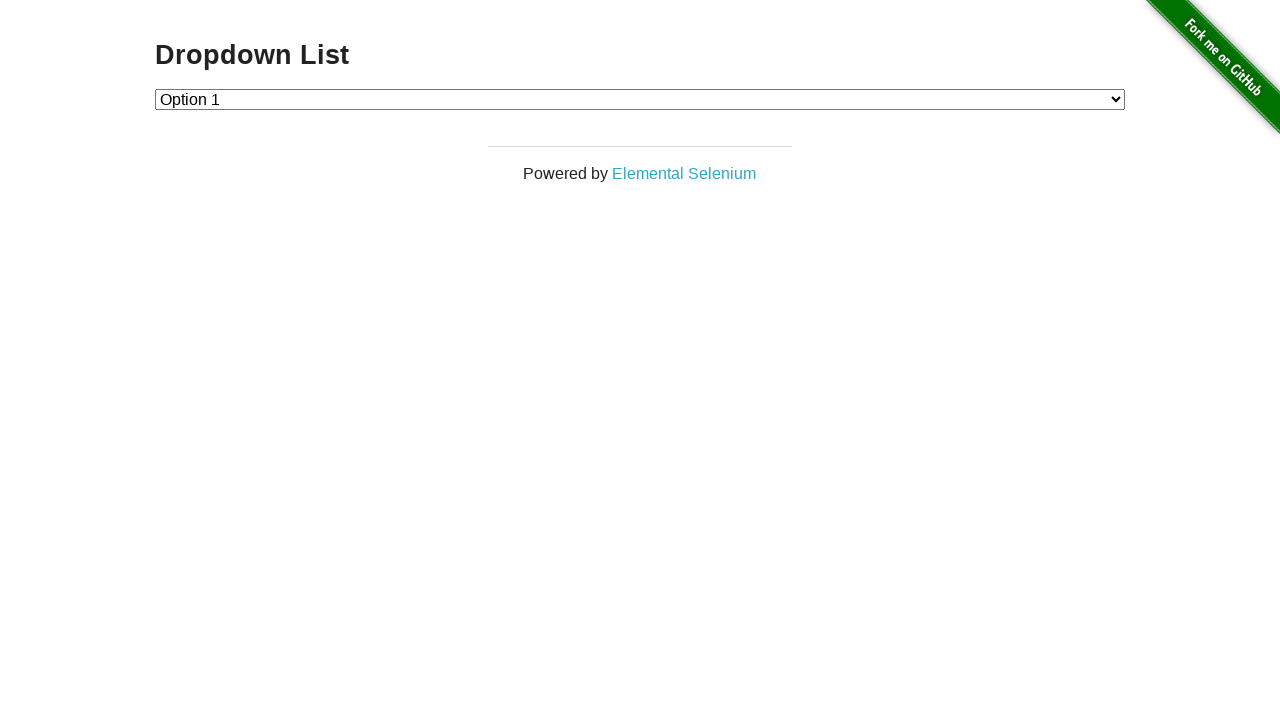

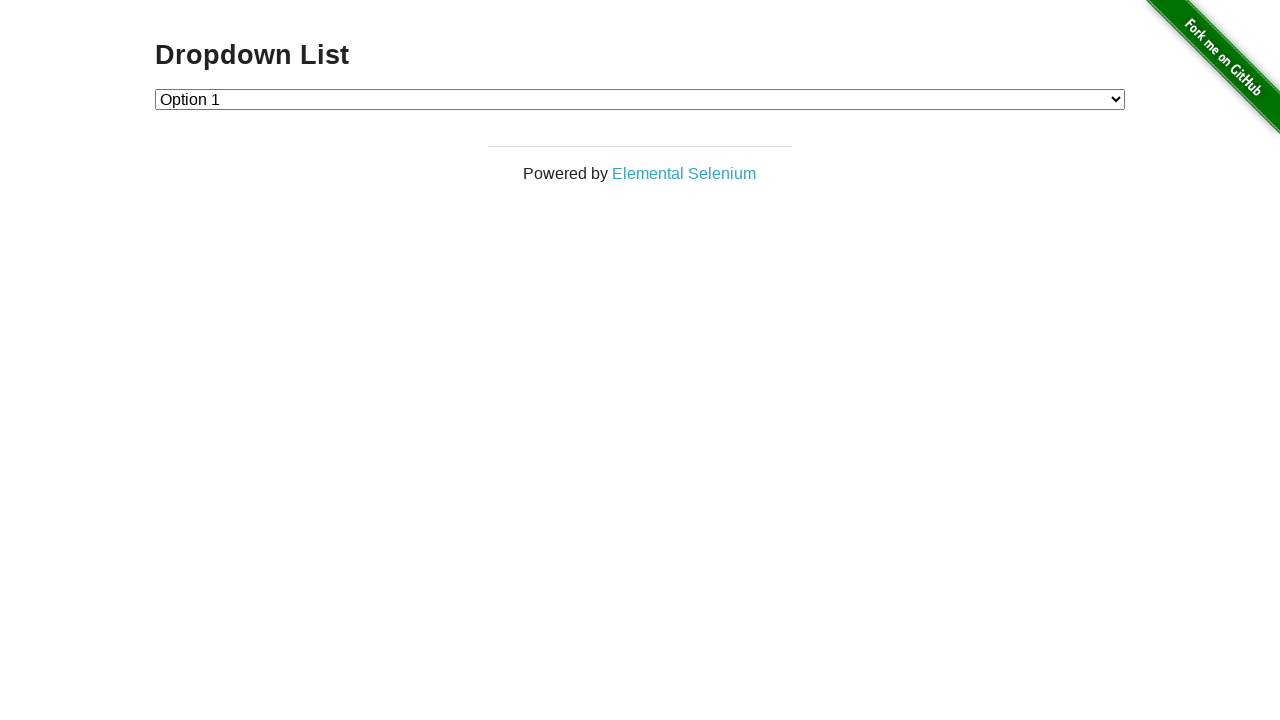